Tests iframe form submission by filling first and last name fields inside an iframe, clicking submit, and verifying the result message

Starting URL: https://techglobal-training.com/frontend

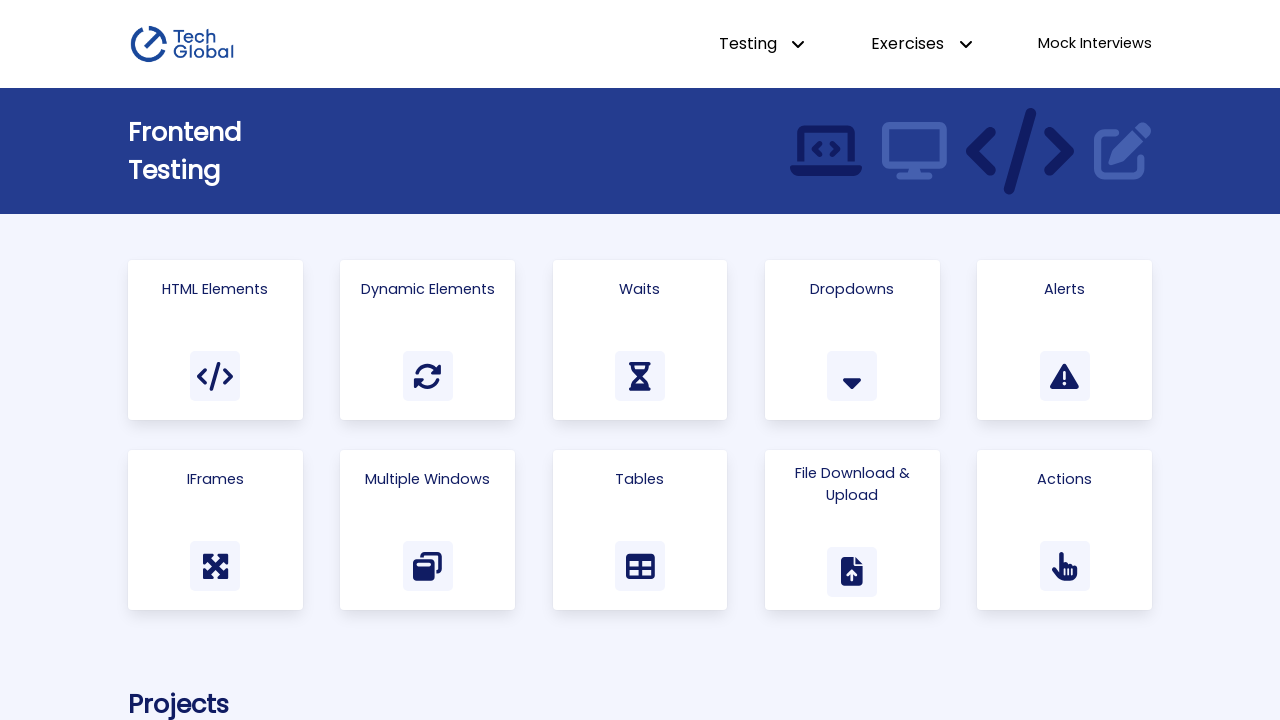

Clicked on IFrames card/link at (215, 479) on text=IFrames
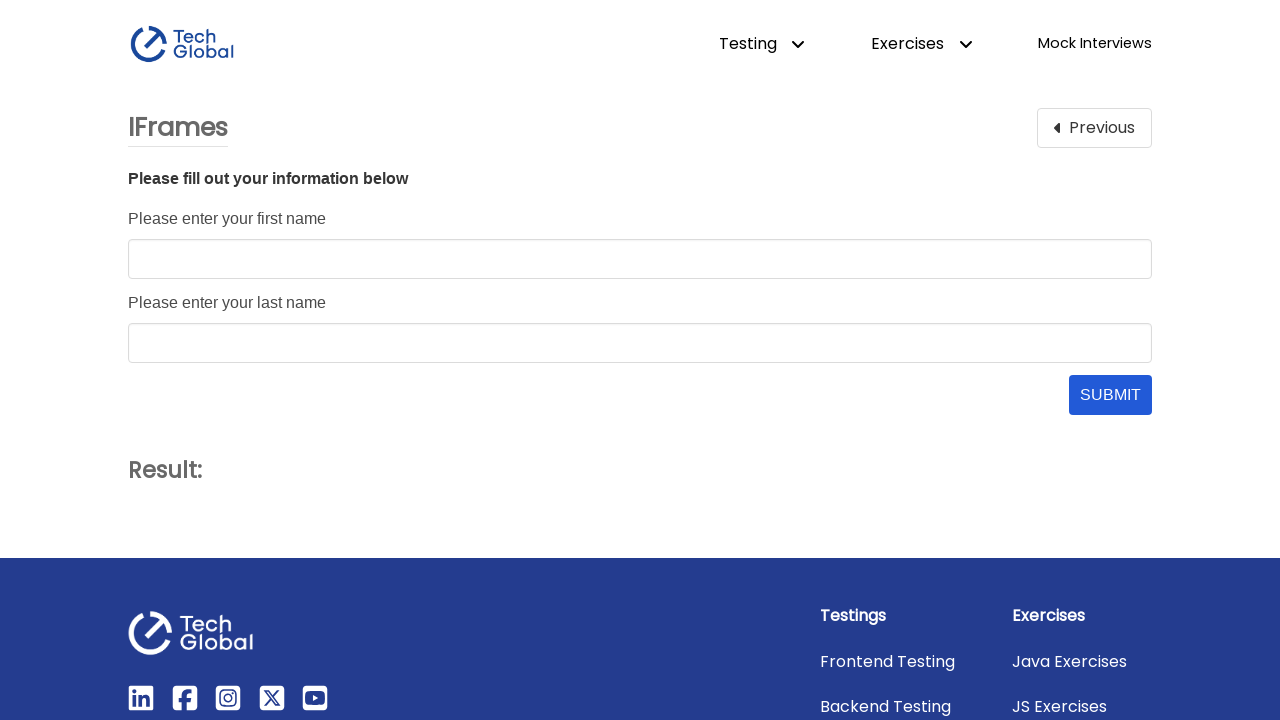

Located iframe with ID 'form_frame'
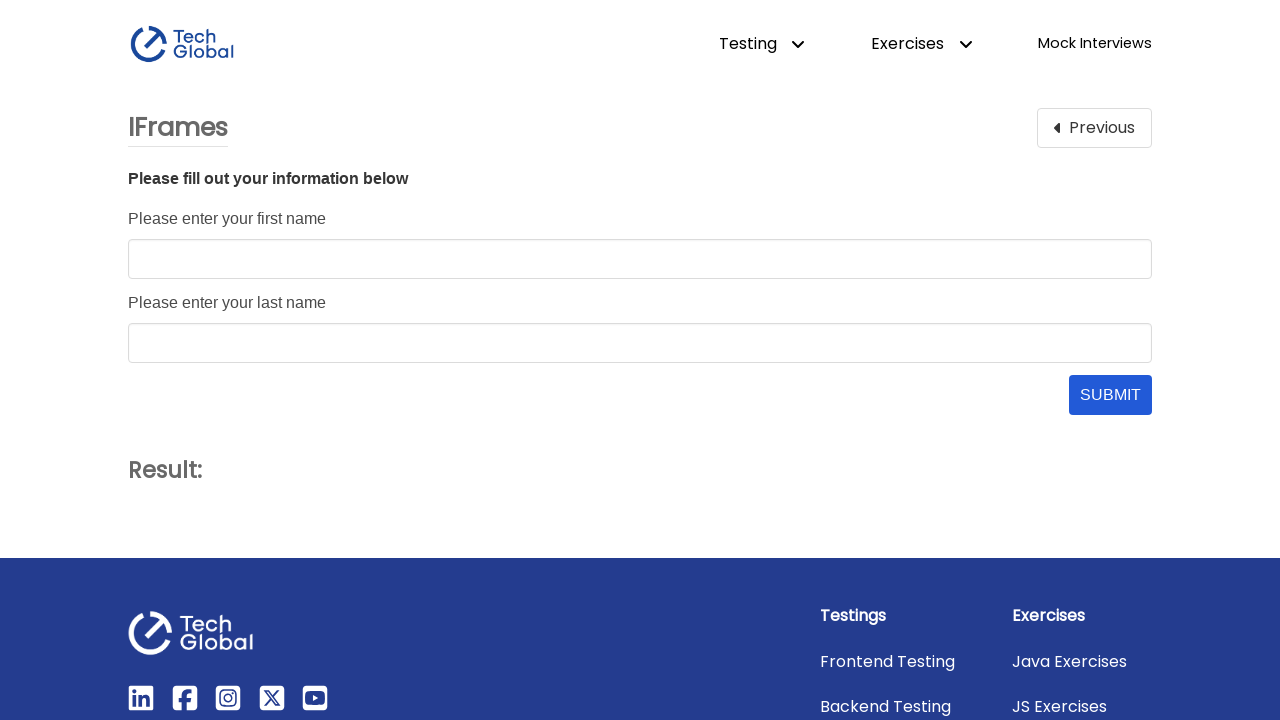

Last name field became visible in iframe
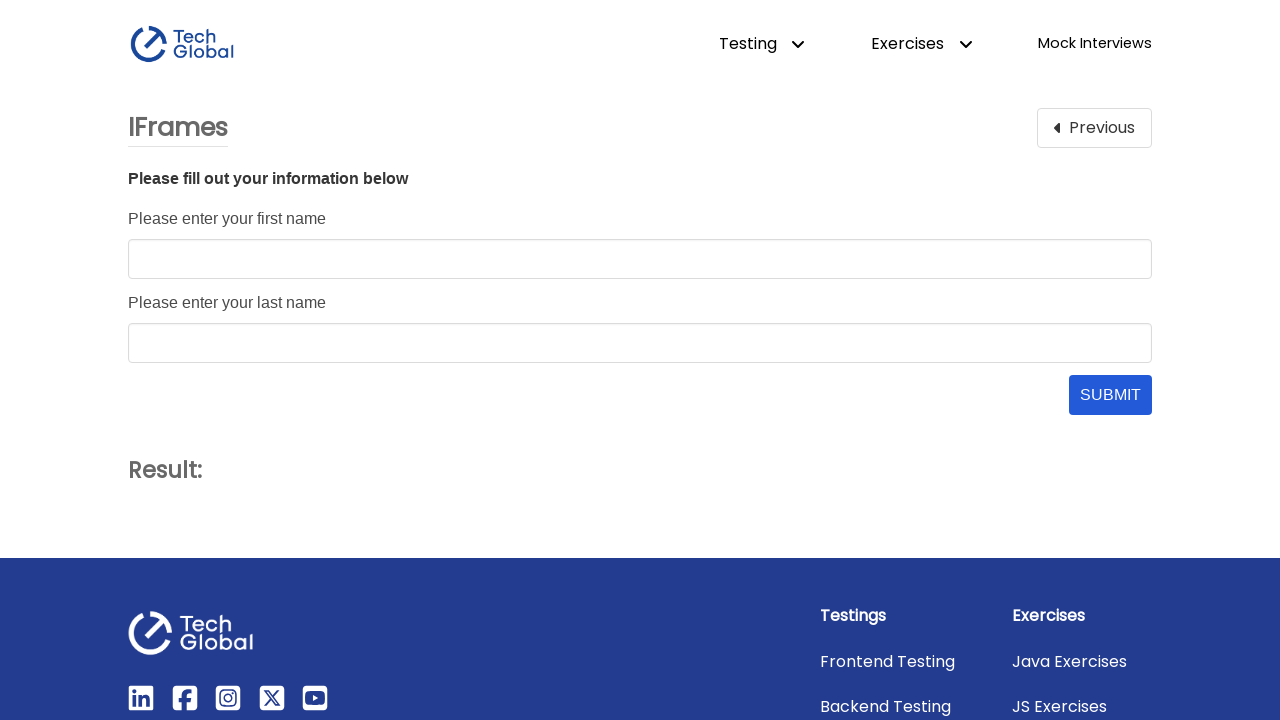

Filled first name field with 'John' on #form_frame >> internal:control=enter-frame >> #first_name
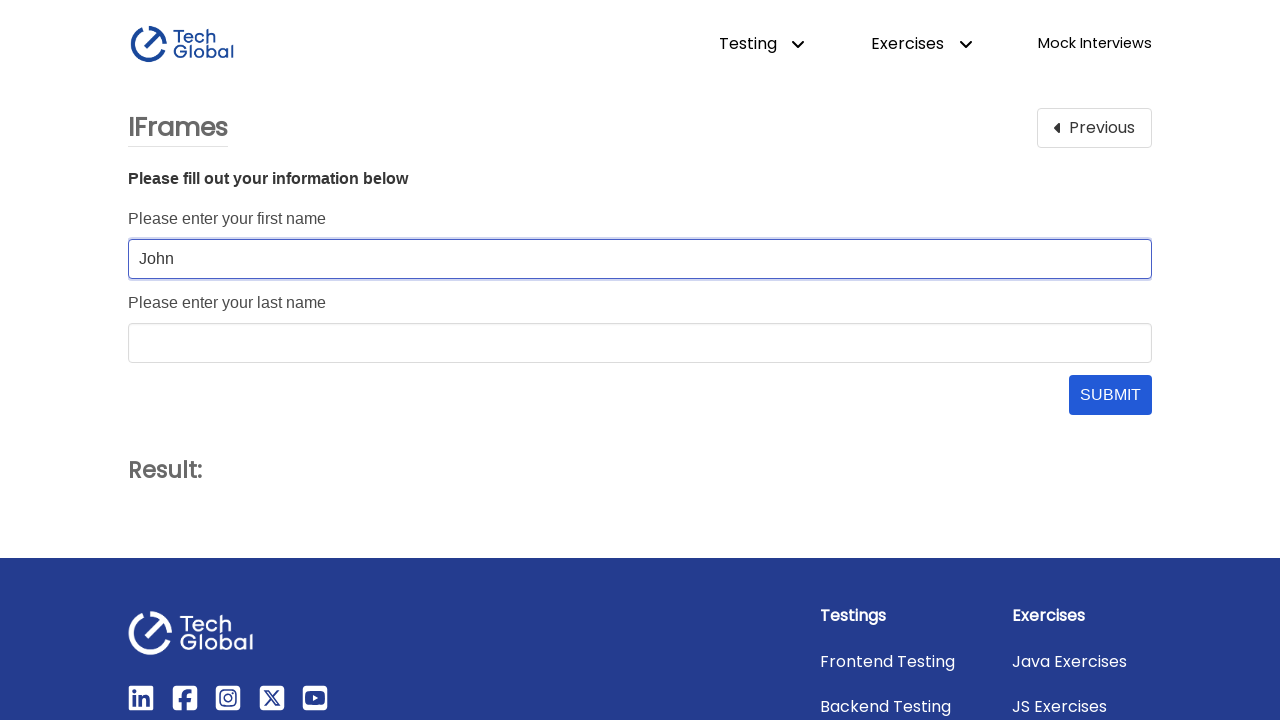

Filled last name field with 'Doe' on #form_frame >> internal:control=enter-frame >> #last_name
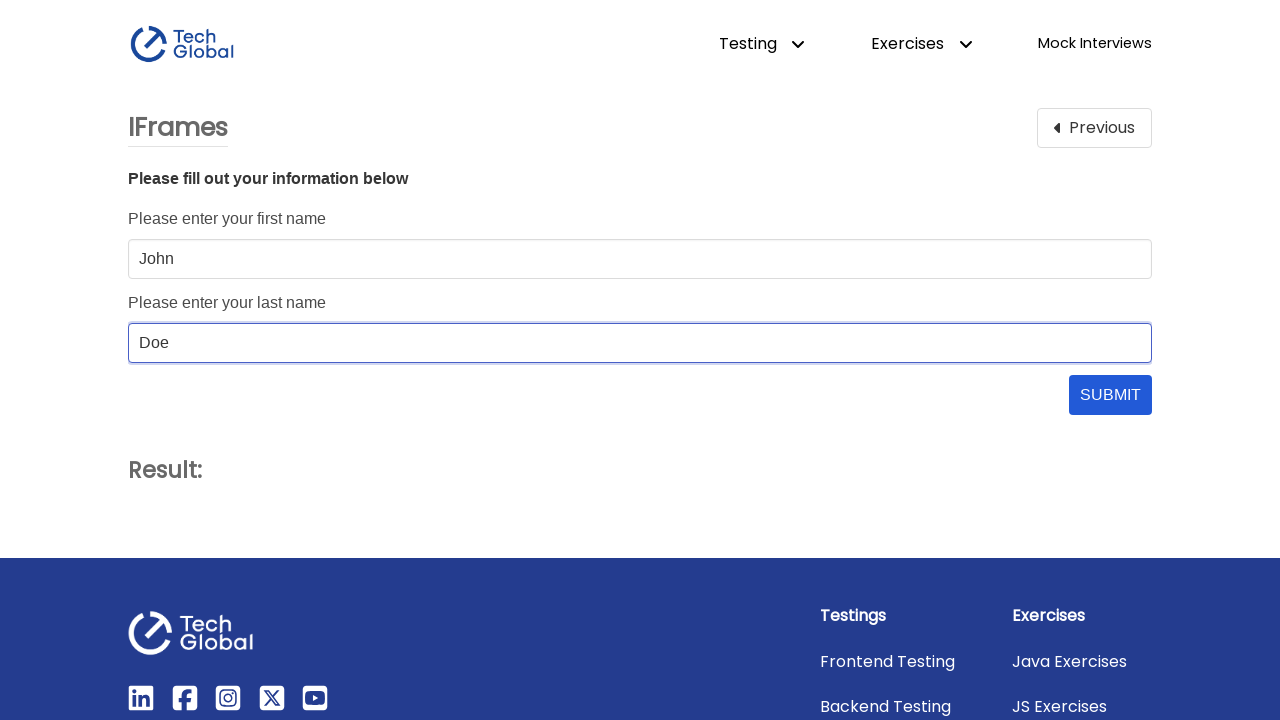

Clicked submit button inside iframe at (1110, 395) on #form_frame >> internal:control=enter-frame >> #submit
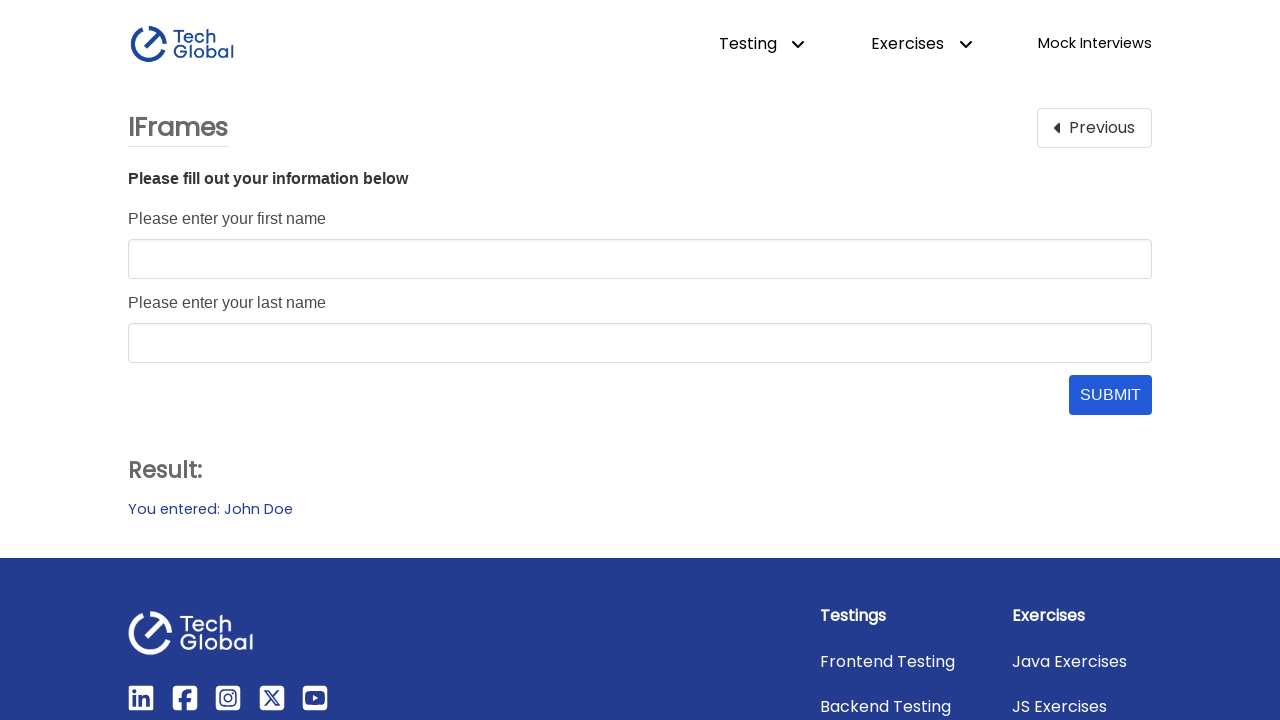

Verified result message displays 'You entered: John Doe'
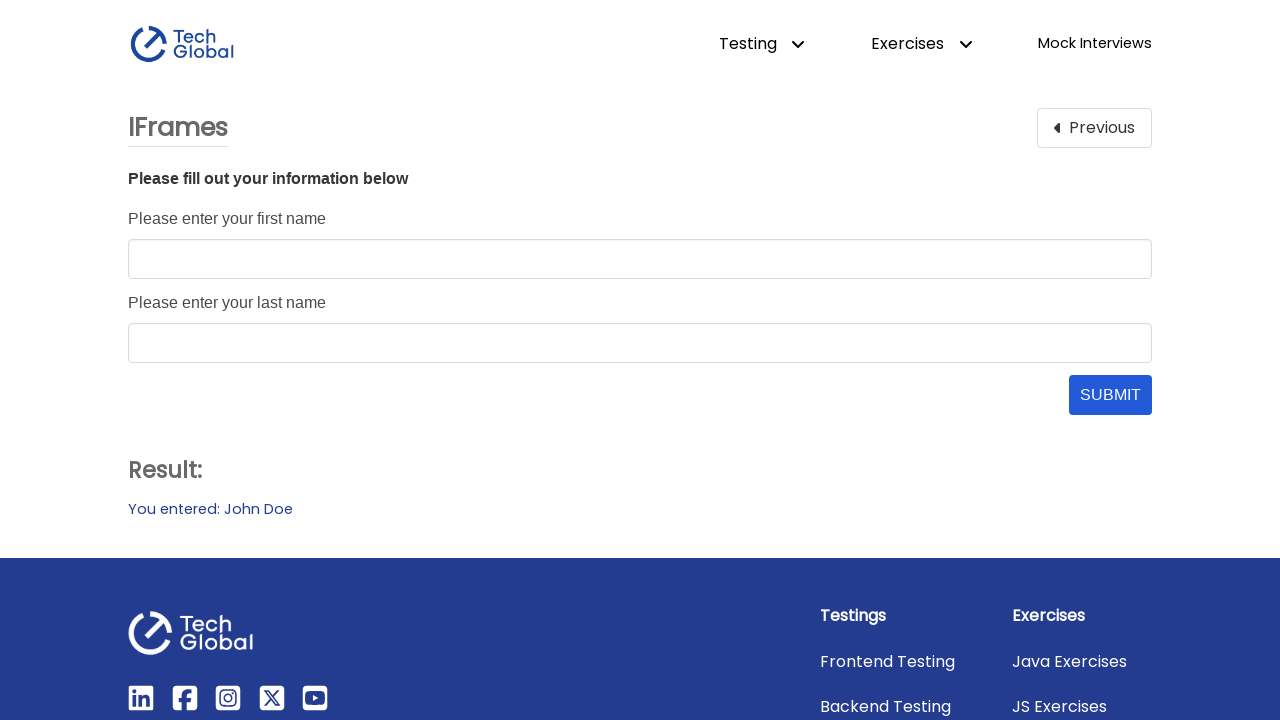

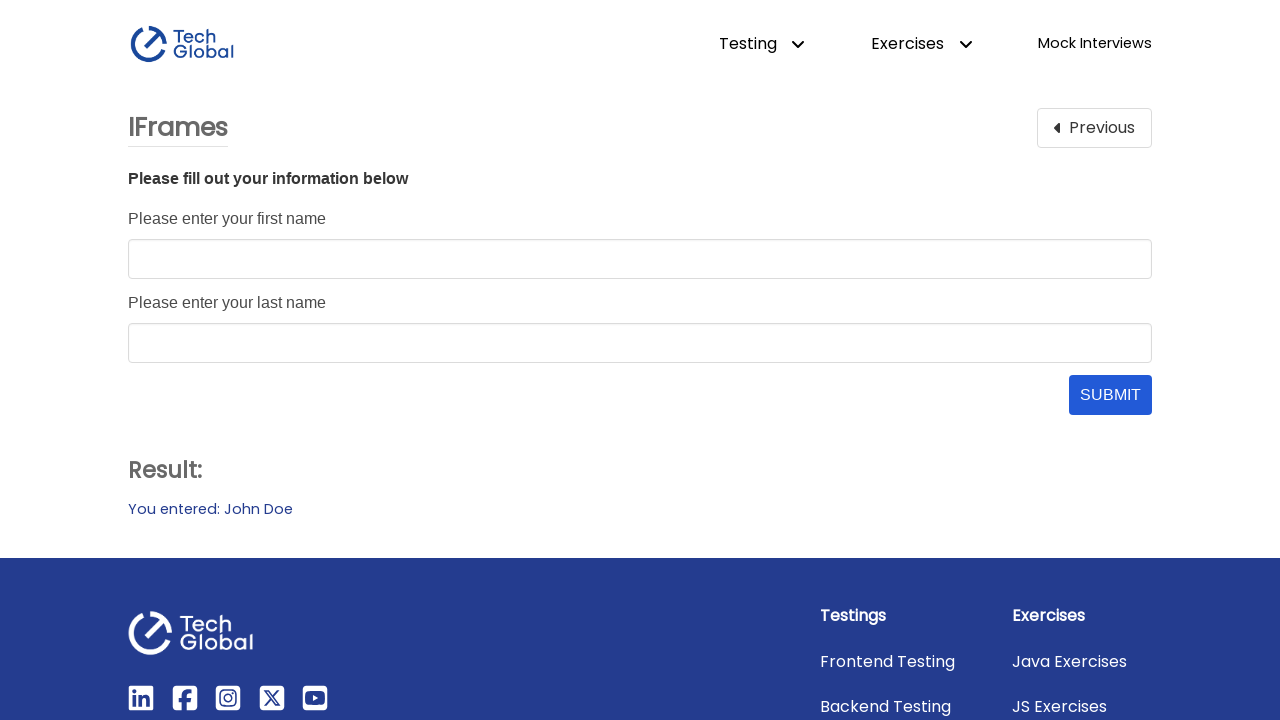